Tests window switching functionality by clicking a link that opens a new window, extracting email text from the child window, and using it to fill a form field in the parent window

Starting URL: https://rahulshettyacademy.com/loginpagePractise/#

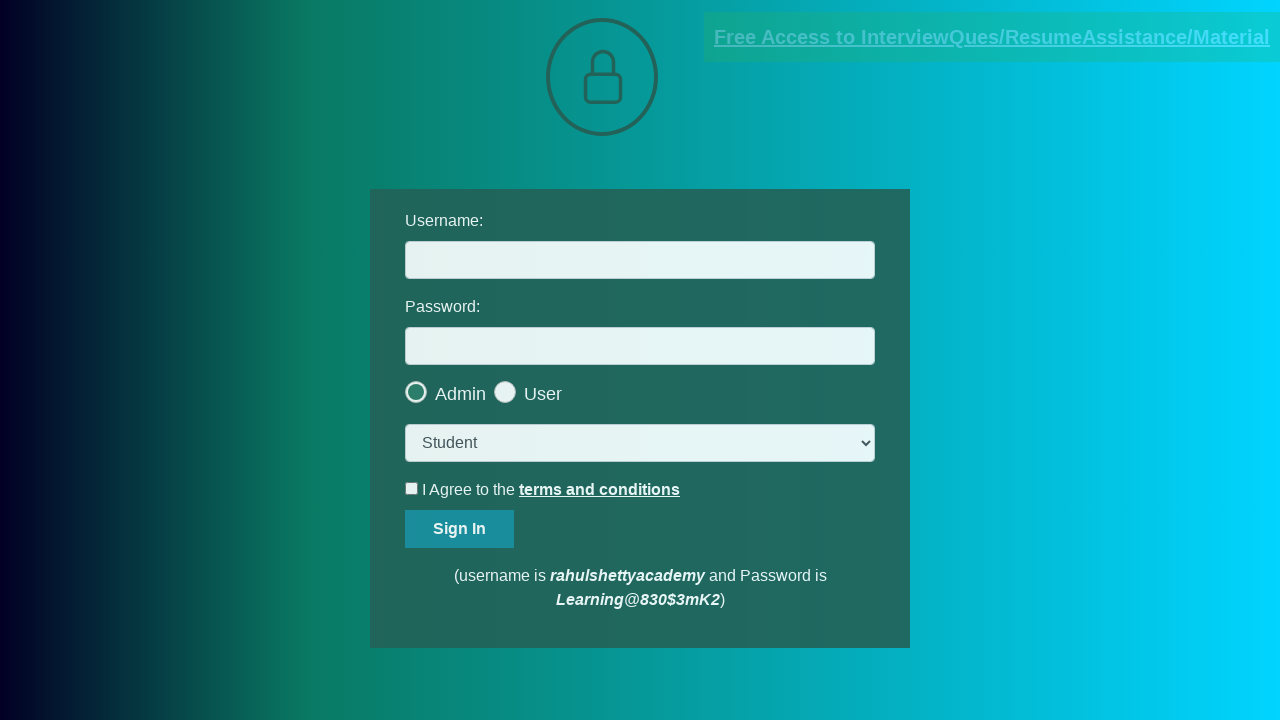

Clicked blinking text link to open new window at (992, 37) on .blinkingText
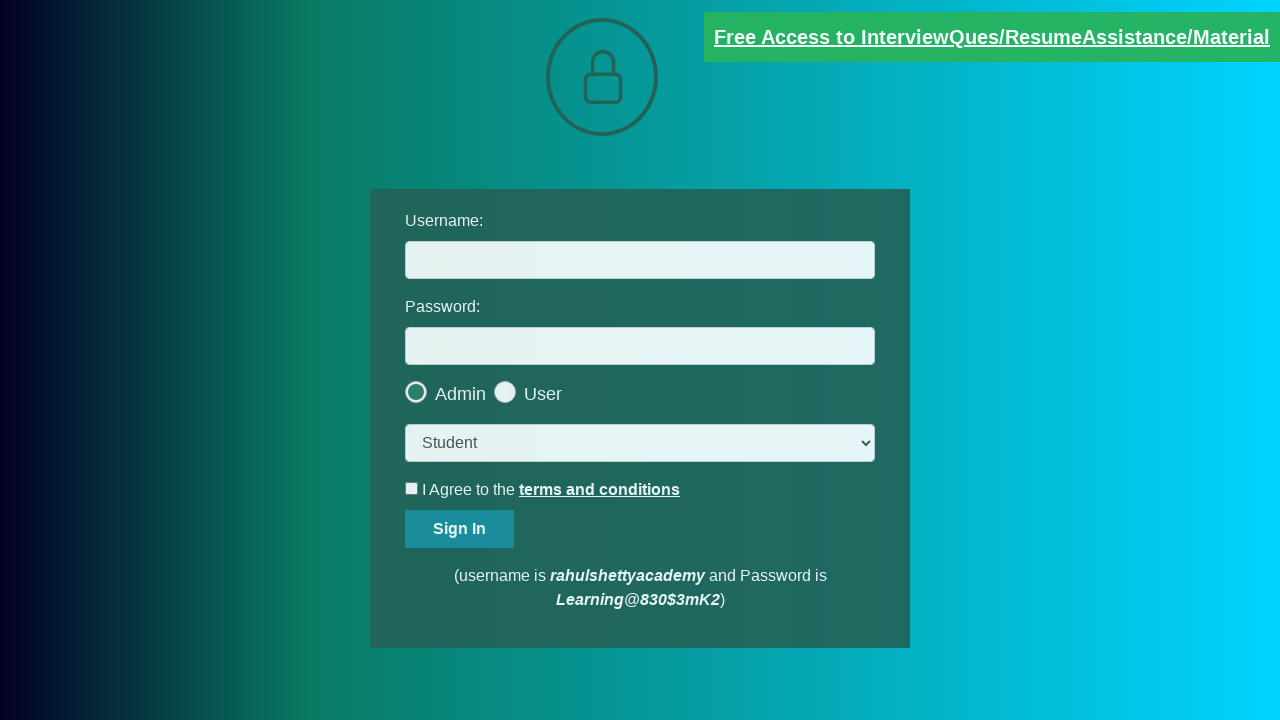

New window/tab opened and captured
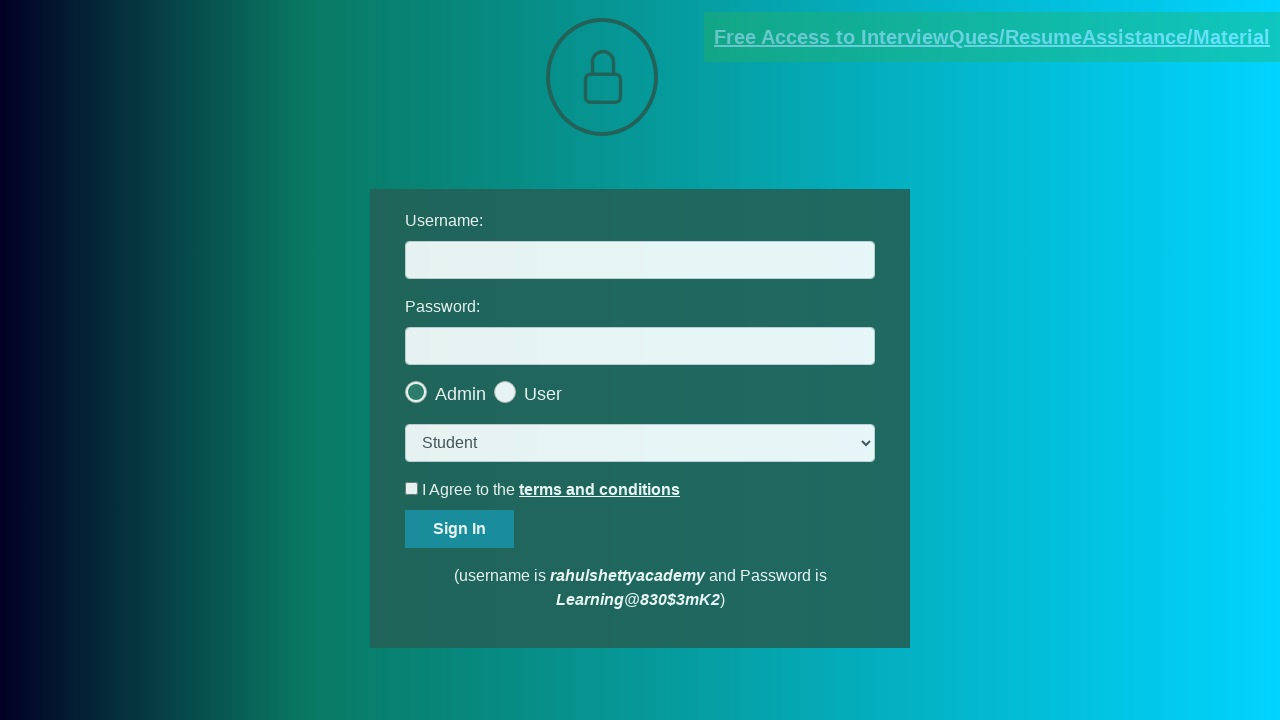

Extracted email text from child window
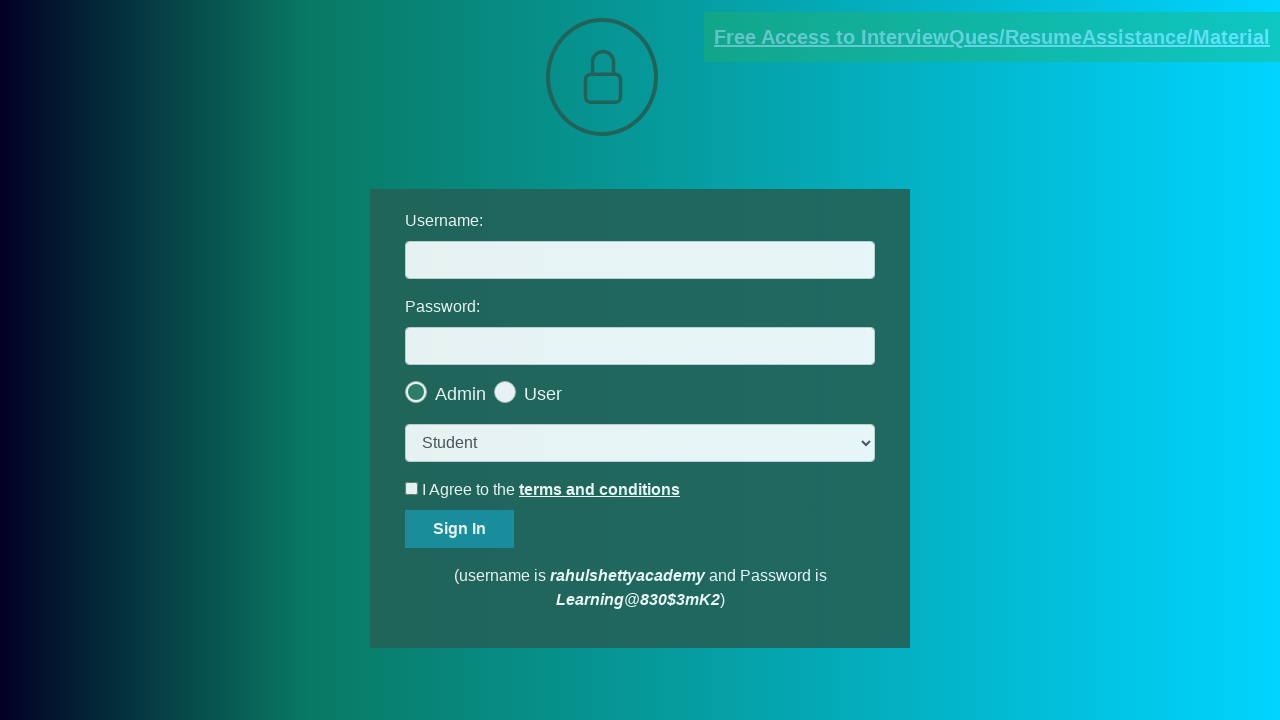

Parsed email address: mentor@rahulshettyacademy.com
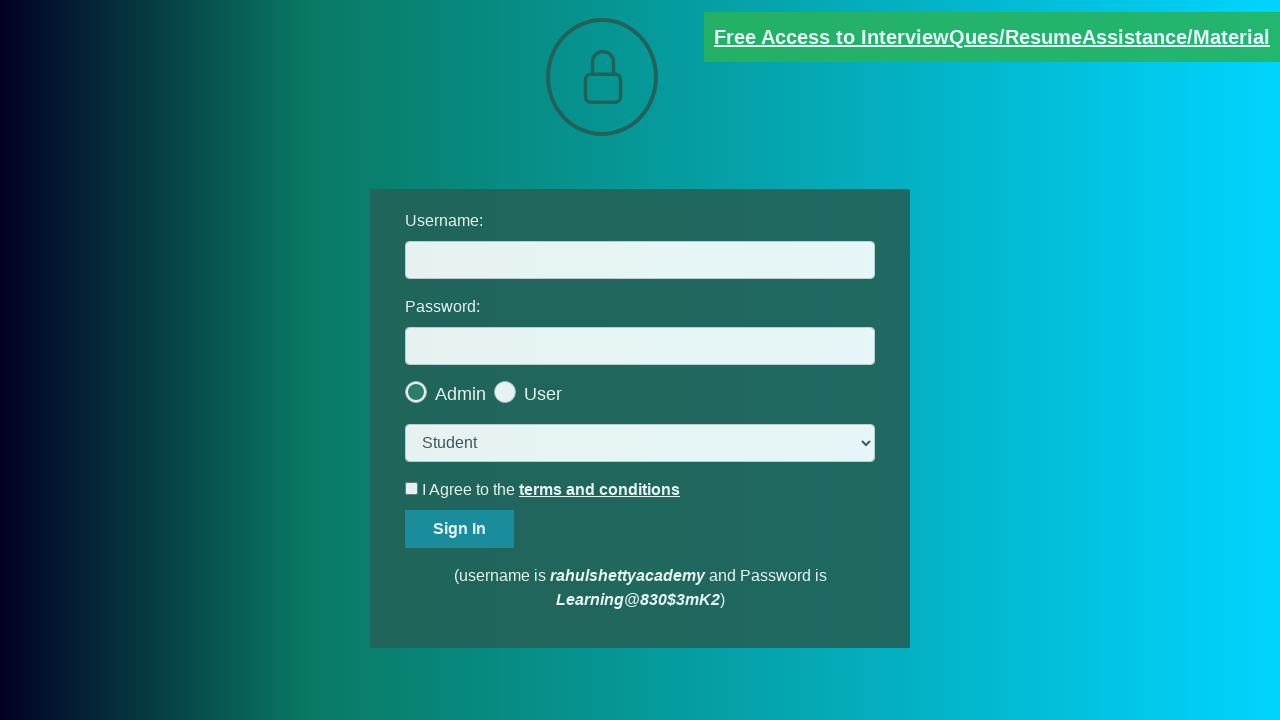

Closed child window and switched to parent window
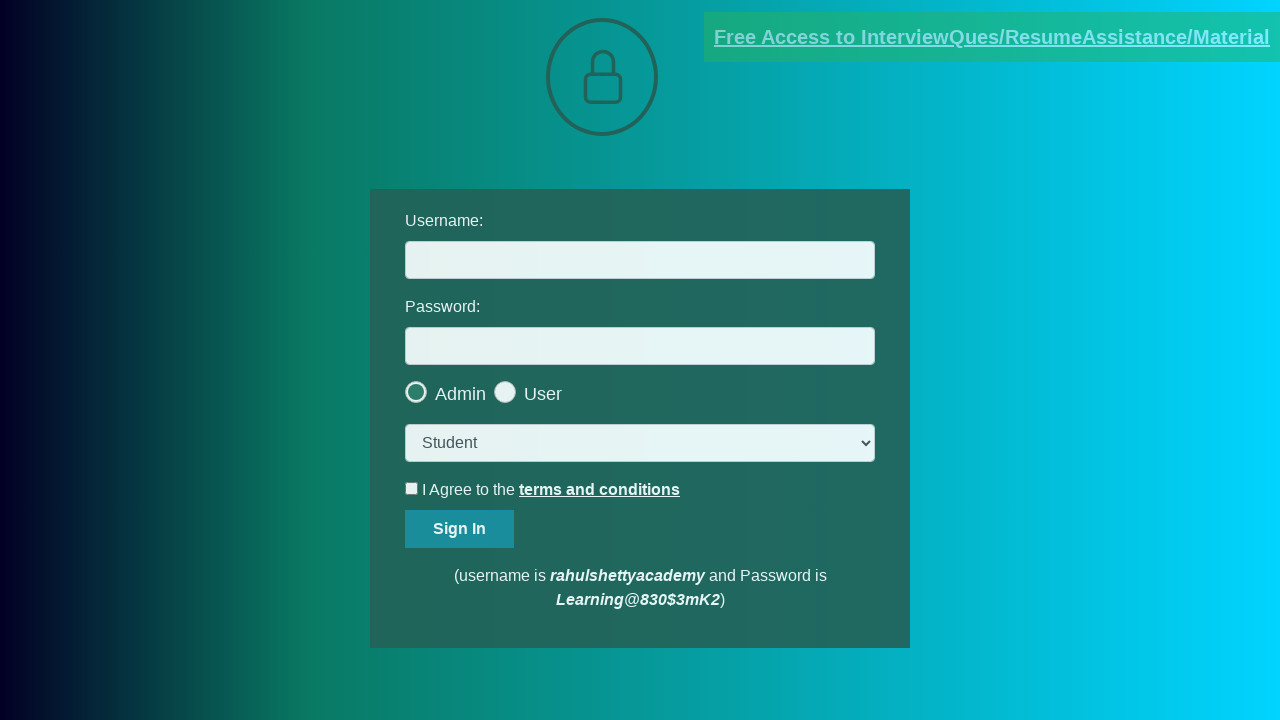

Filled username field with extracted email: mentor@rahulshettyacademy.com on #username
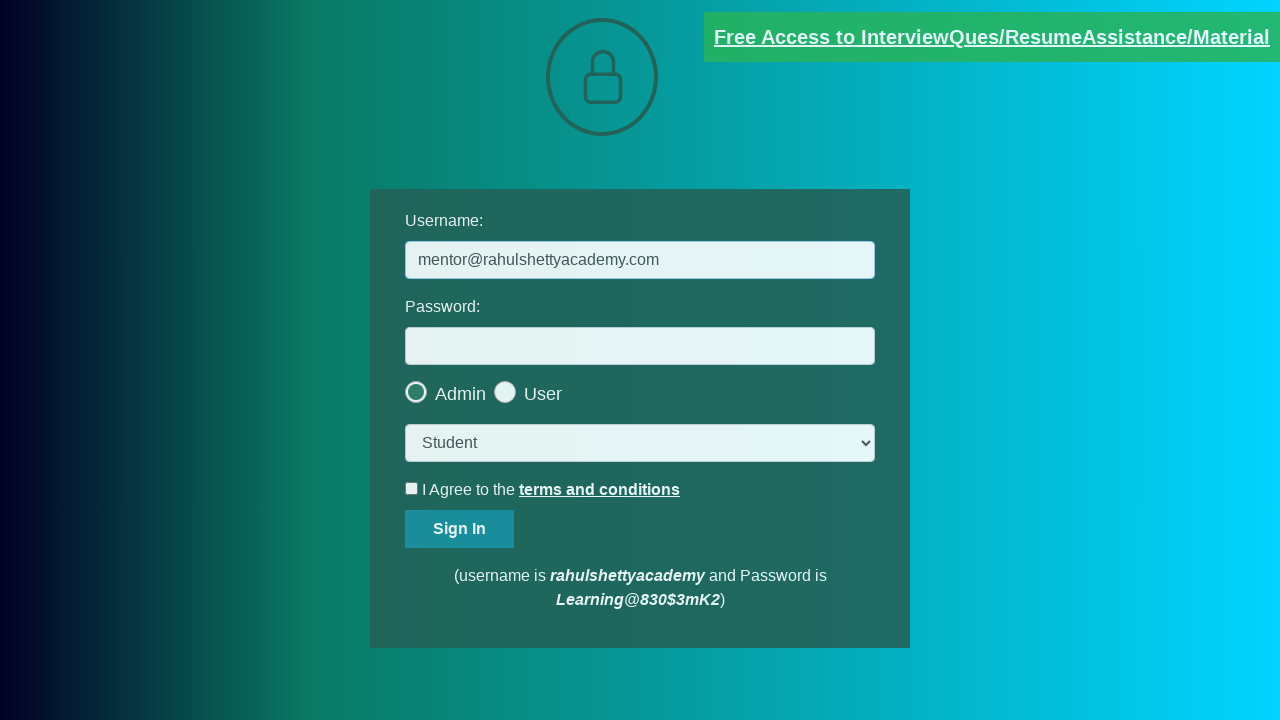

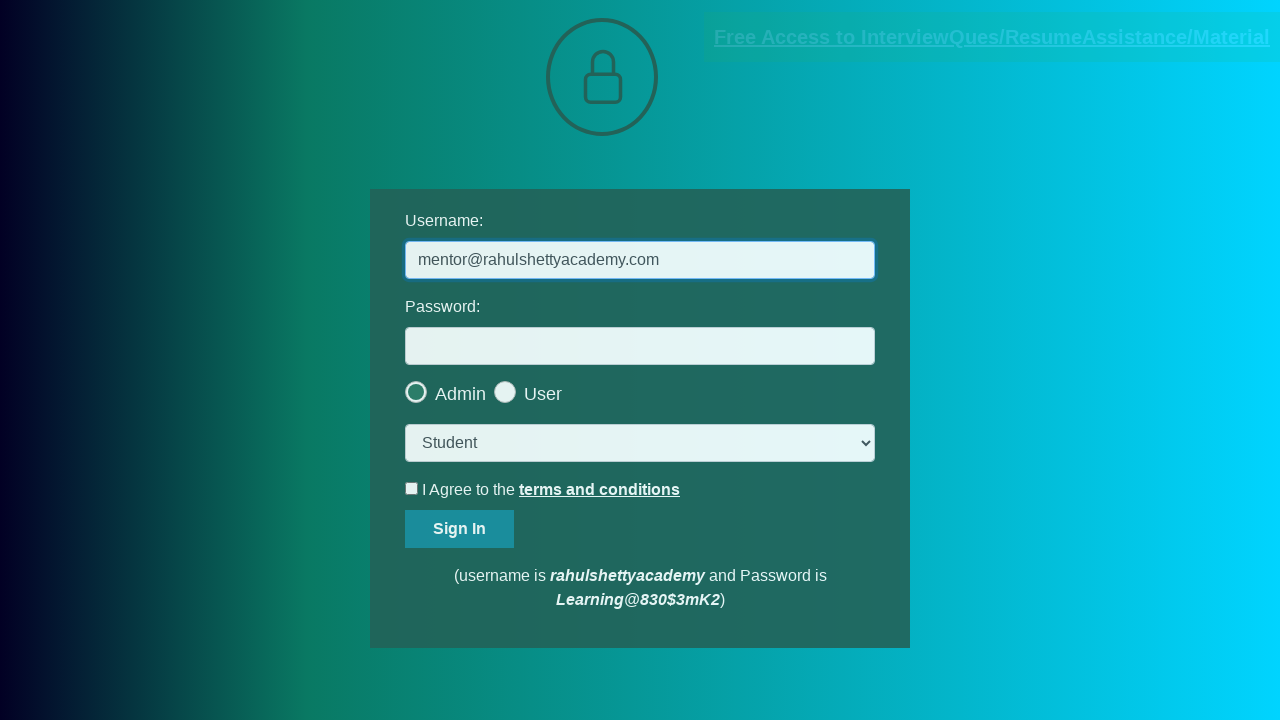